Tests keyboard actions on a text comparison tool by typing text in the first input, selecting all with Ctrl+A, copying with Ctrl+C, tabbing to the second input, and pasting with Ctrl+V

Starting URL: https://text-compare.com/

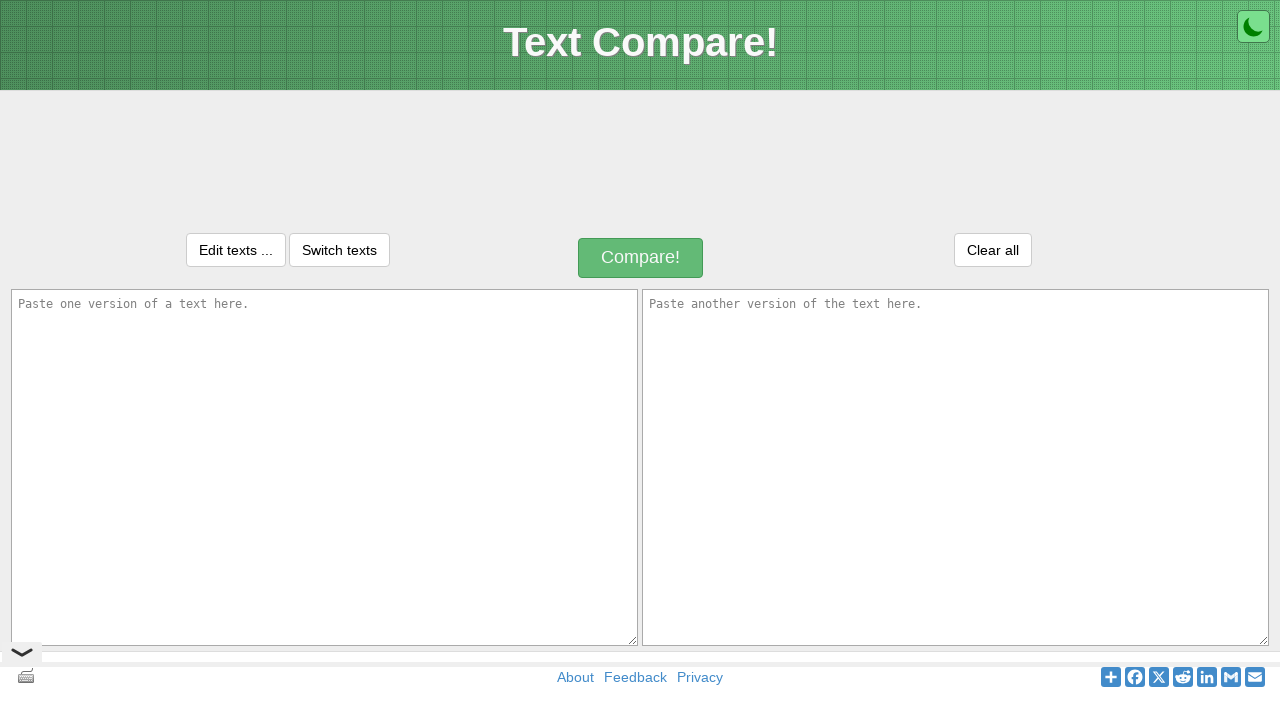

Located first text input area
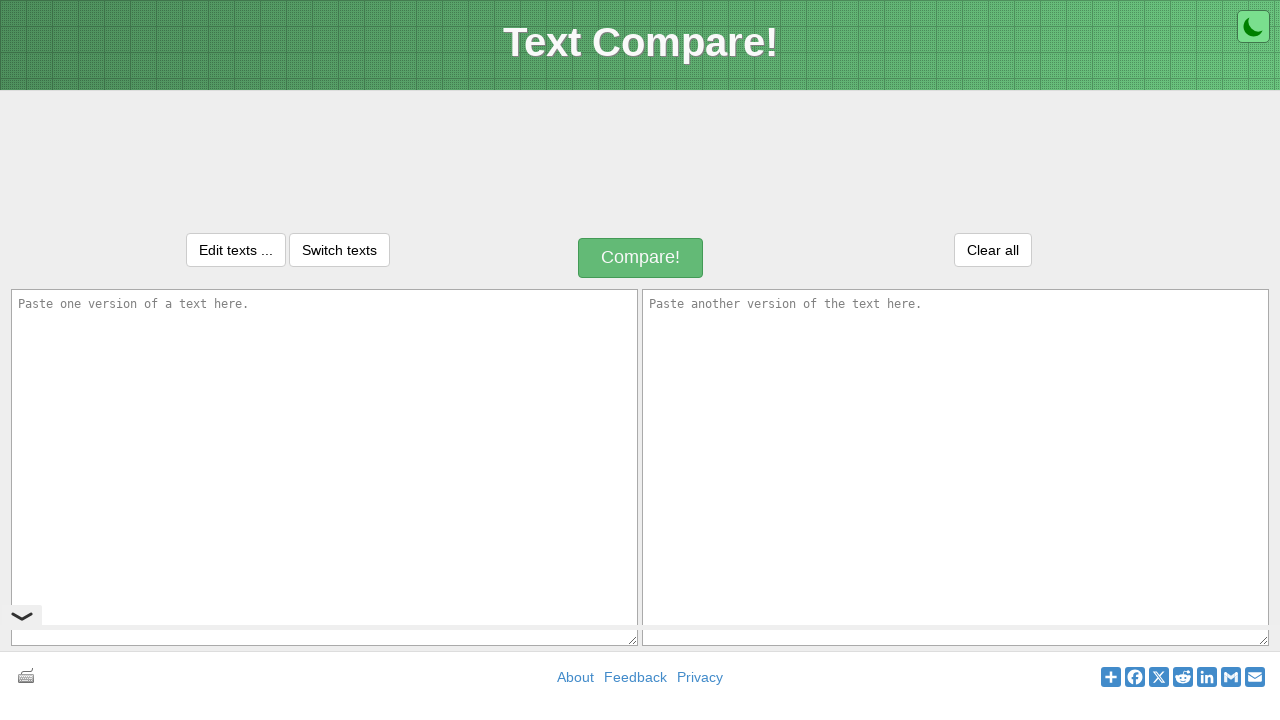

Located second text input area
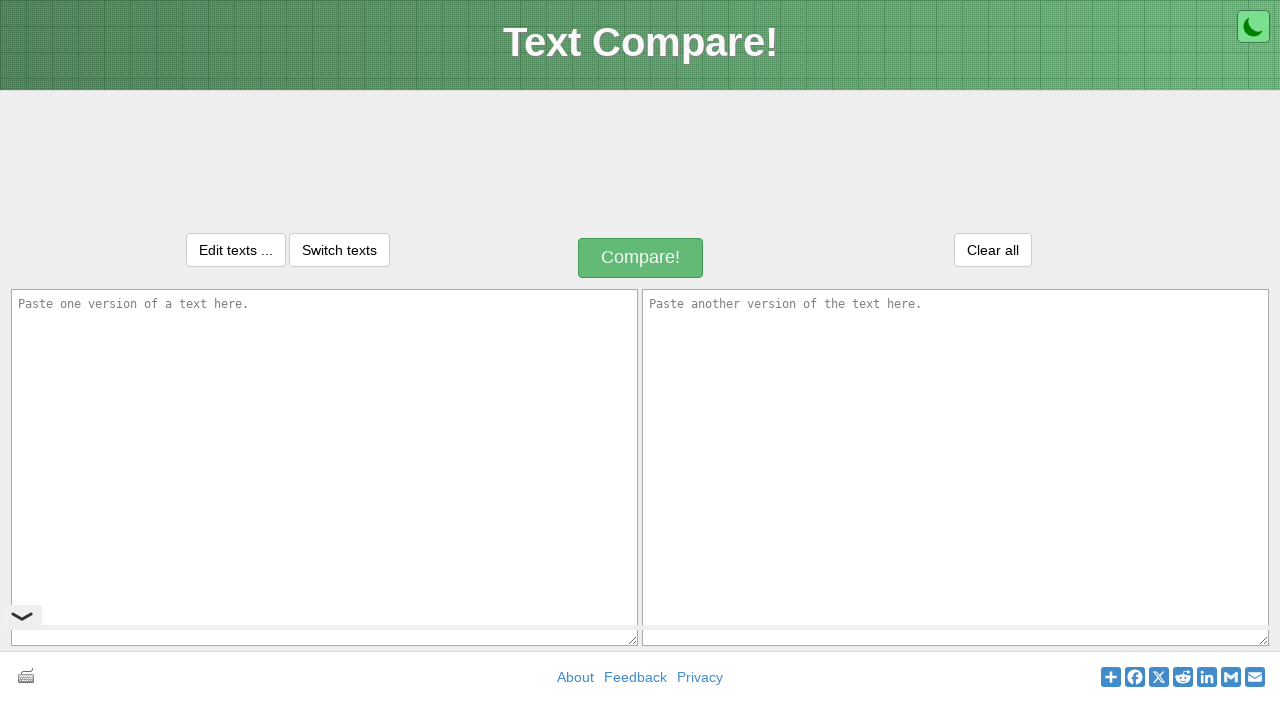

Filled first input with sample text 'This is a sample text for comparison' on textarea#inputText1
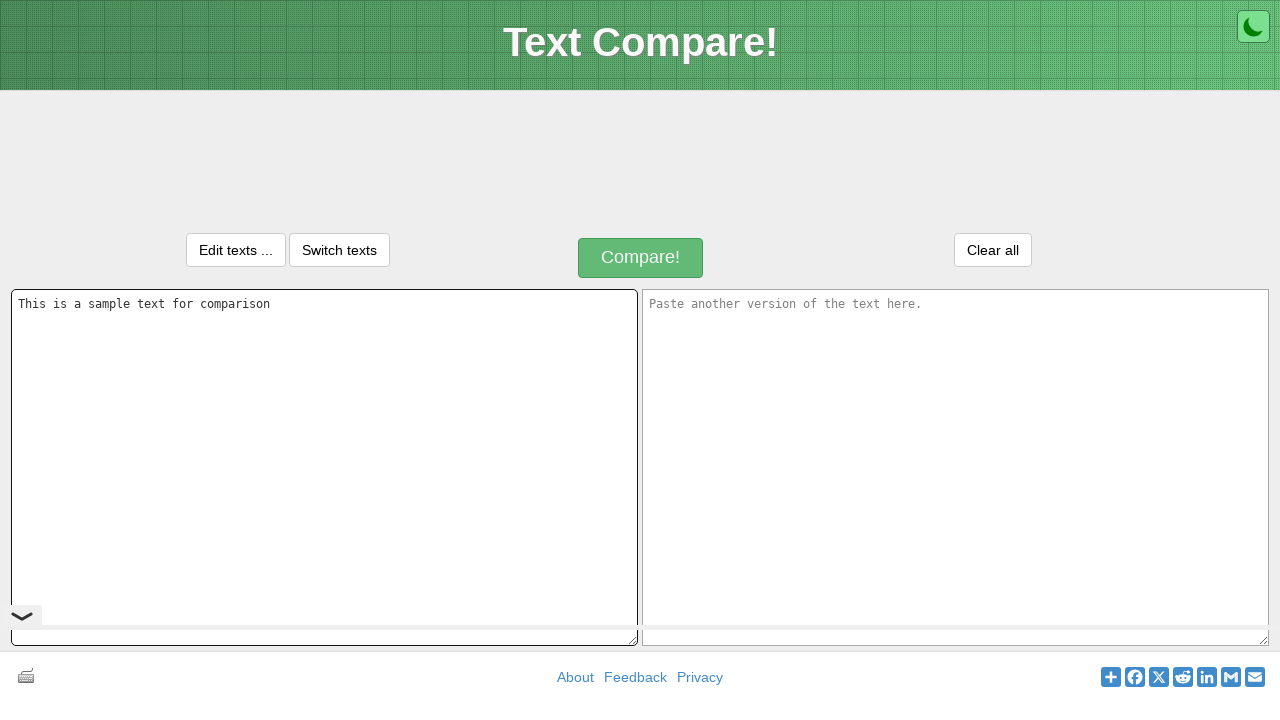

Clicked on first input to ensure focus at (324, 467) on textarea#inputText1
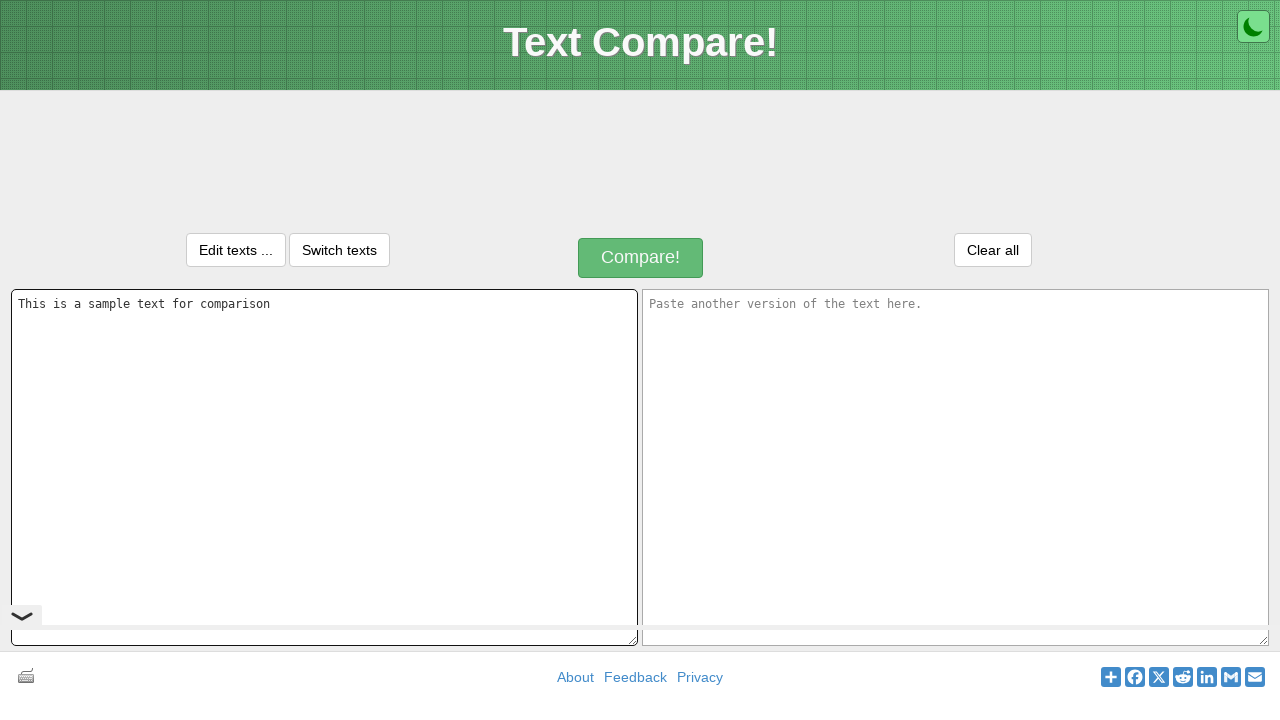

Selected all text in first input using Ctrl+A
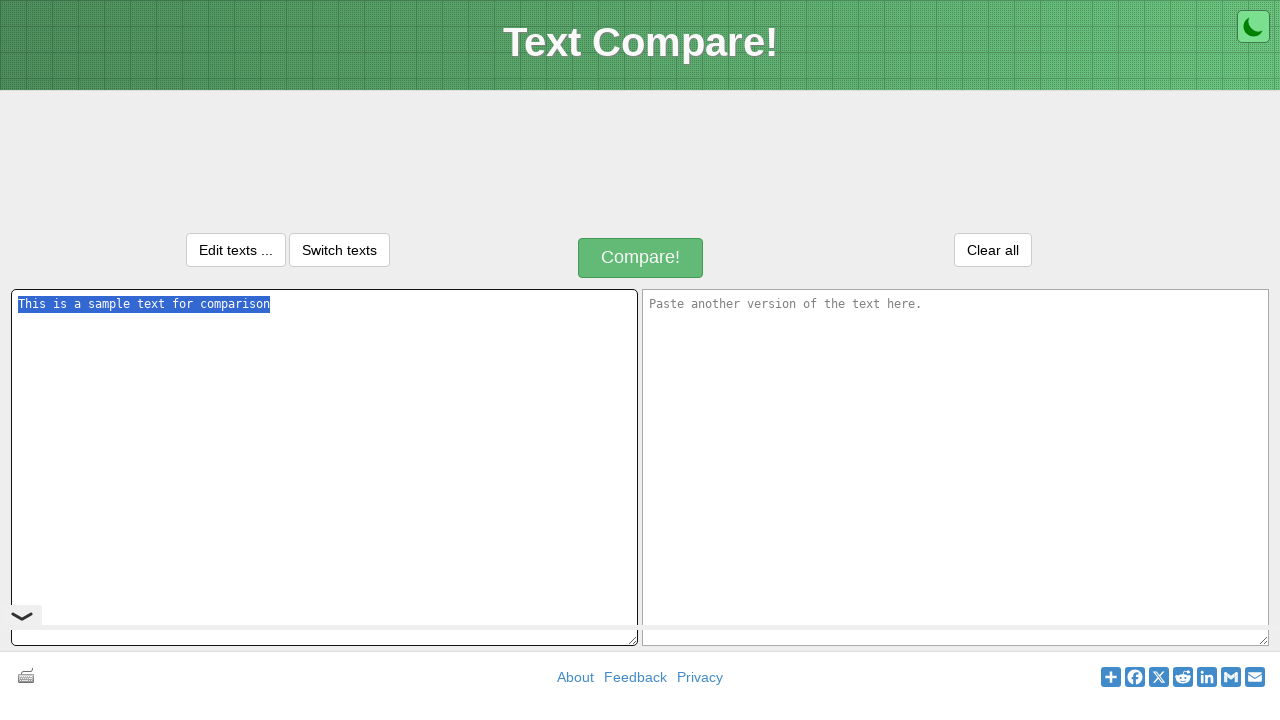

Copied selected text using Ctrl+C
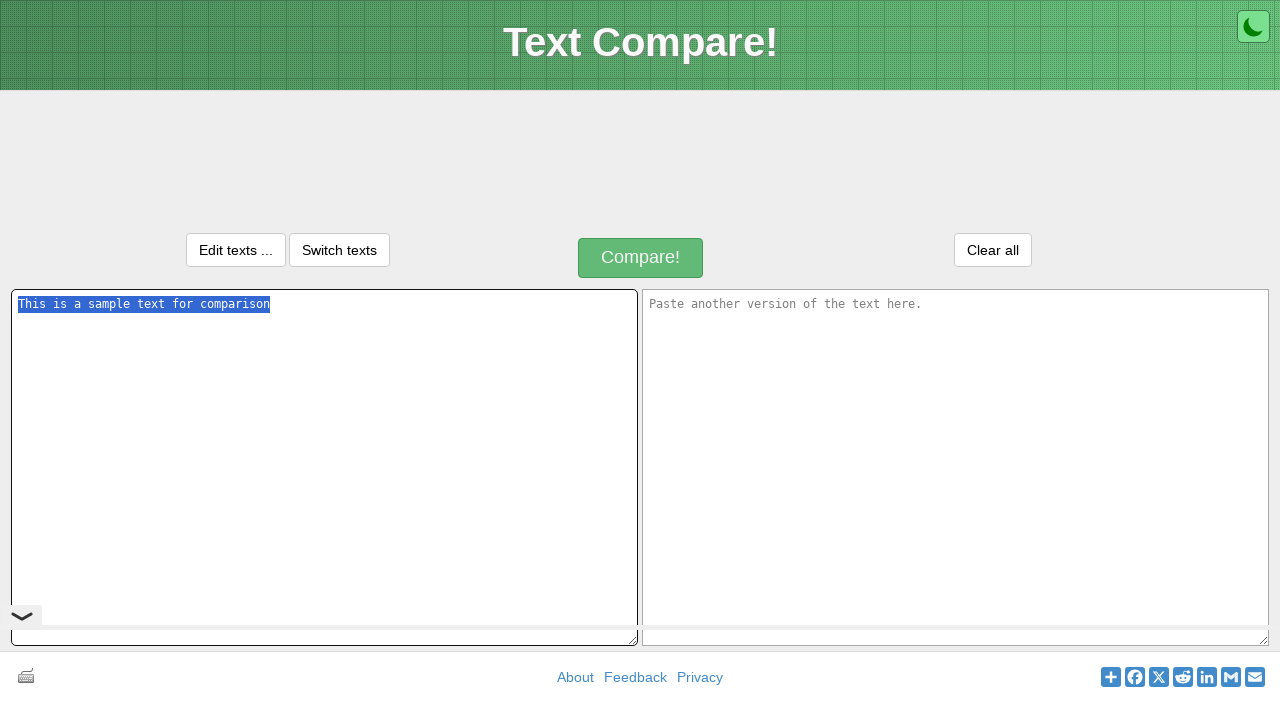

Tabbed to second input field
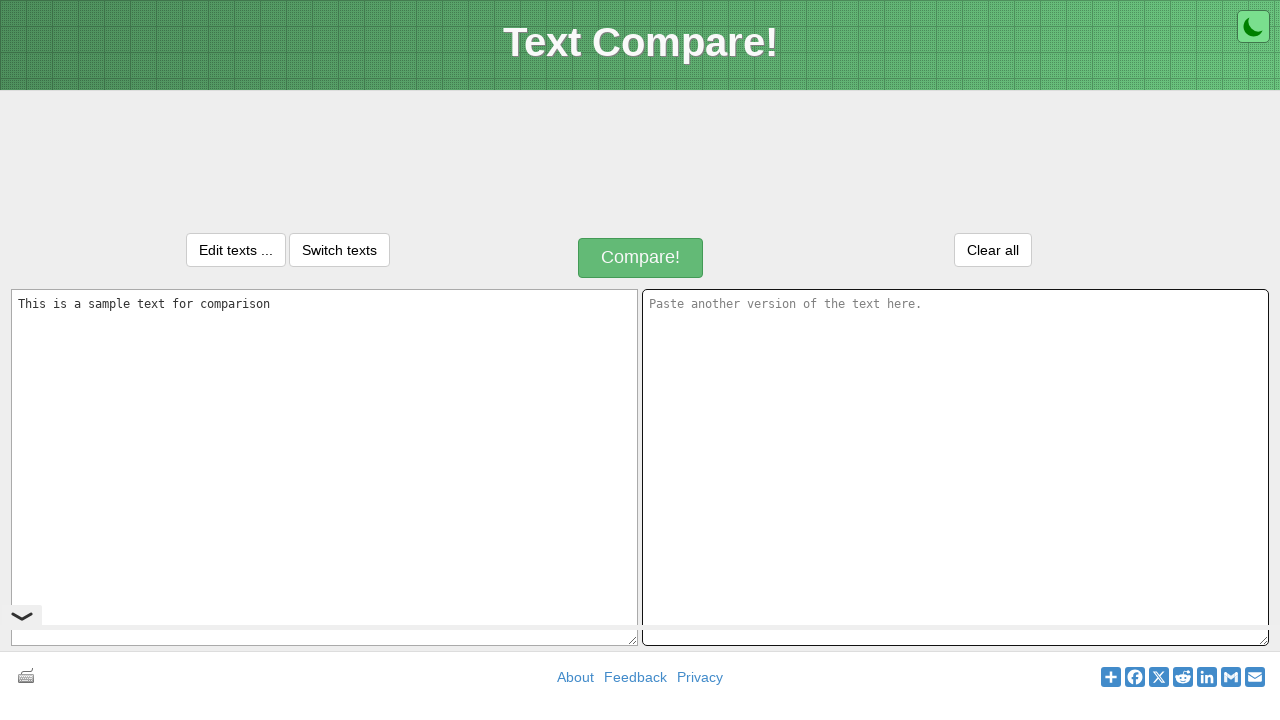

Pasted text into second input using Ctrl+V
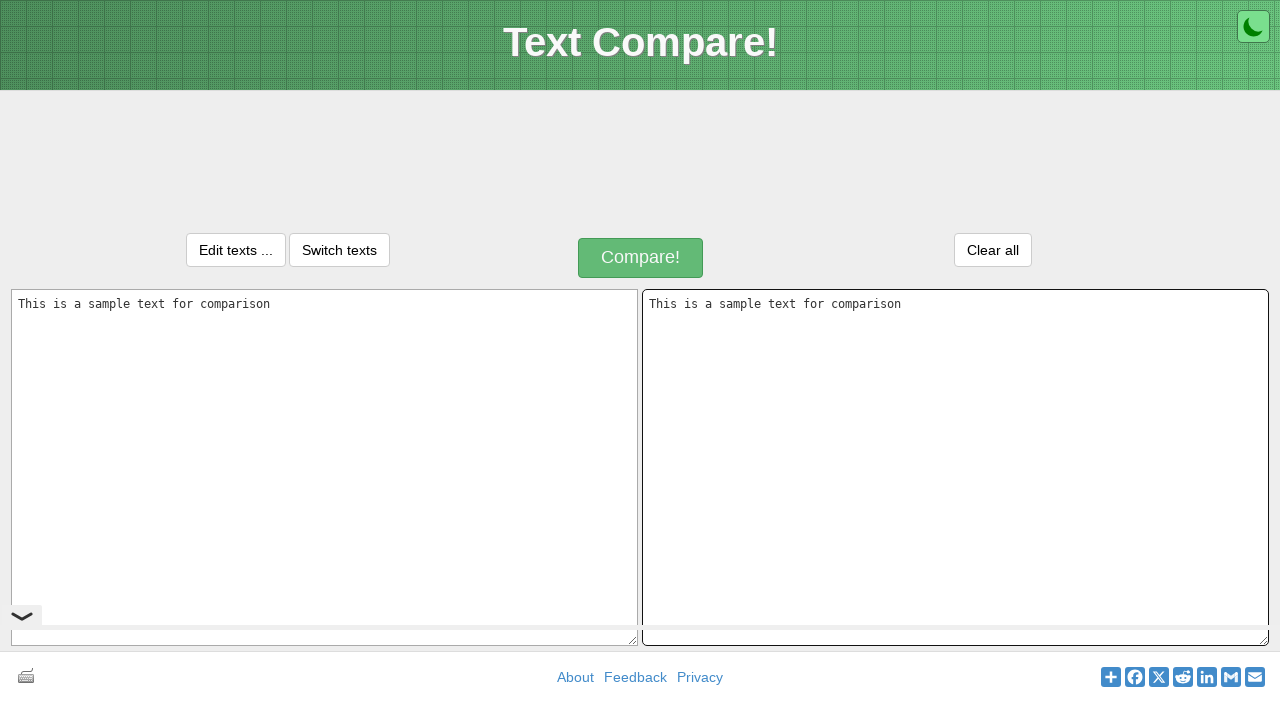

Waited 1 second to verify paste action completed
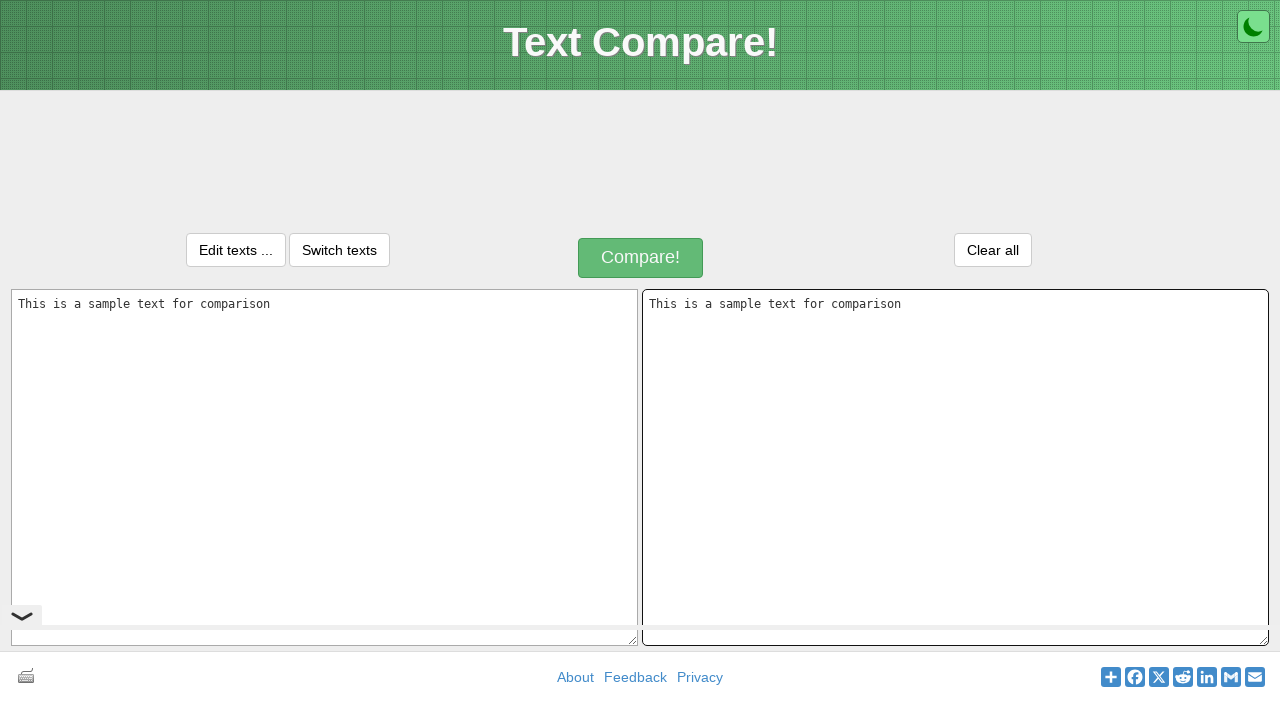

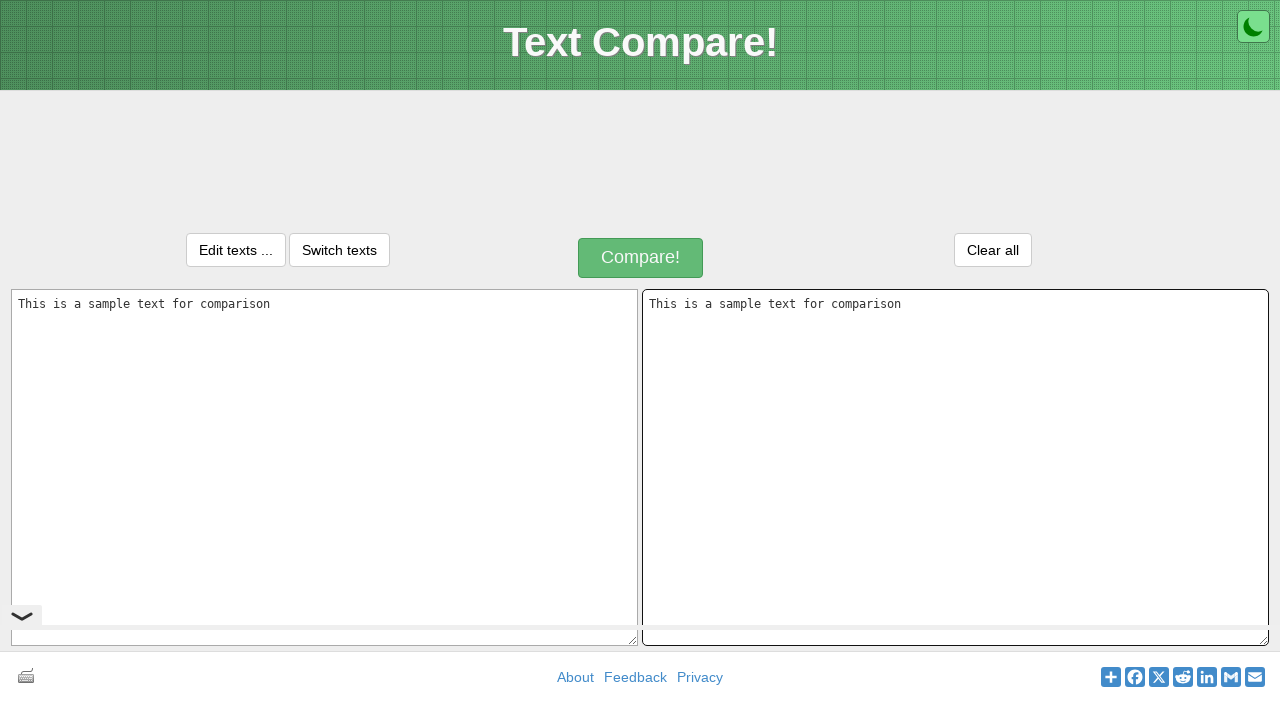